Tests filtering to display all items after filtering

Starting URL: https://demo.playwright.dev/todomvc

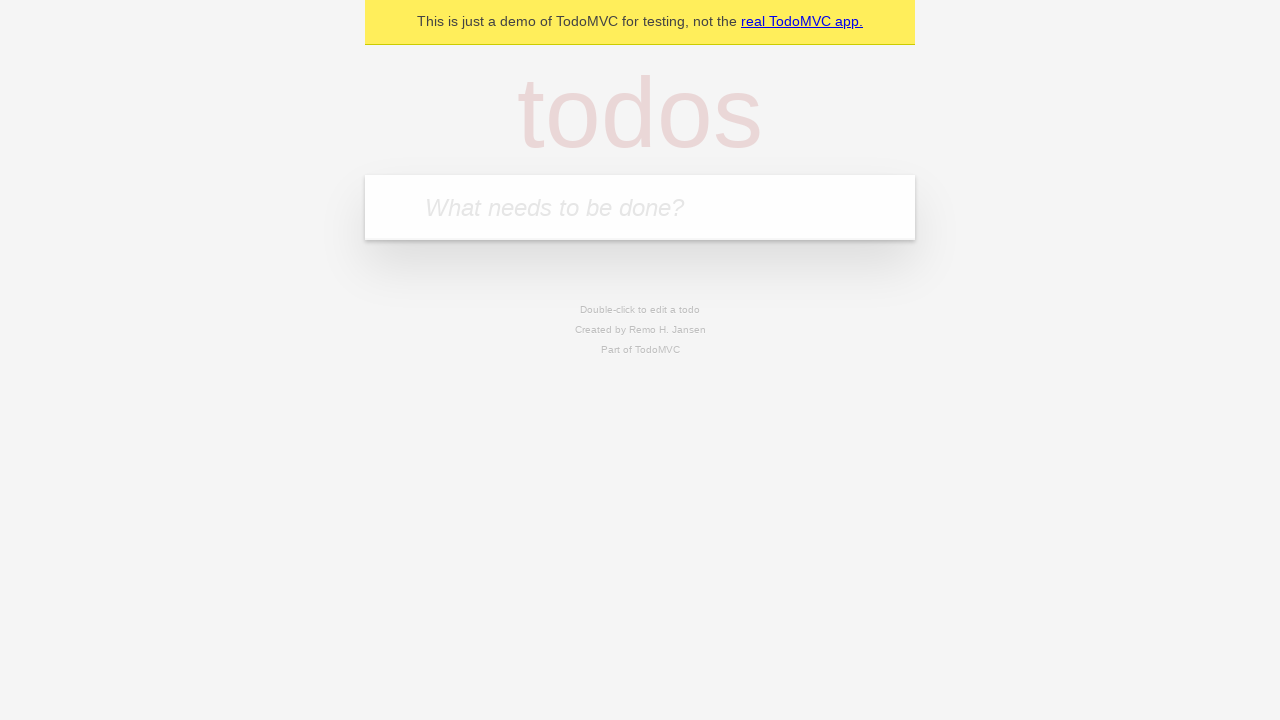

Filled todo input with 'buy some cheese' on internal:attr=[placeholder="What needs to be done?"i]
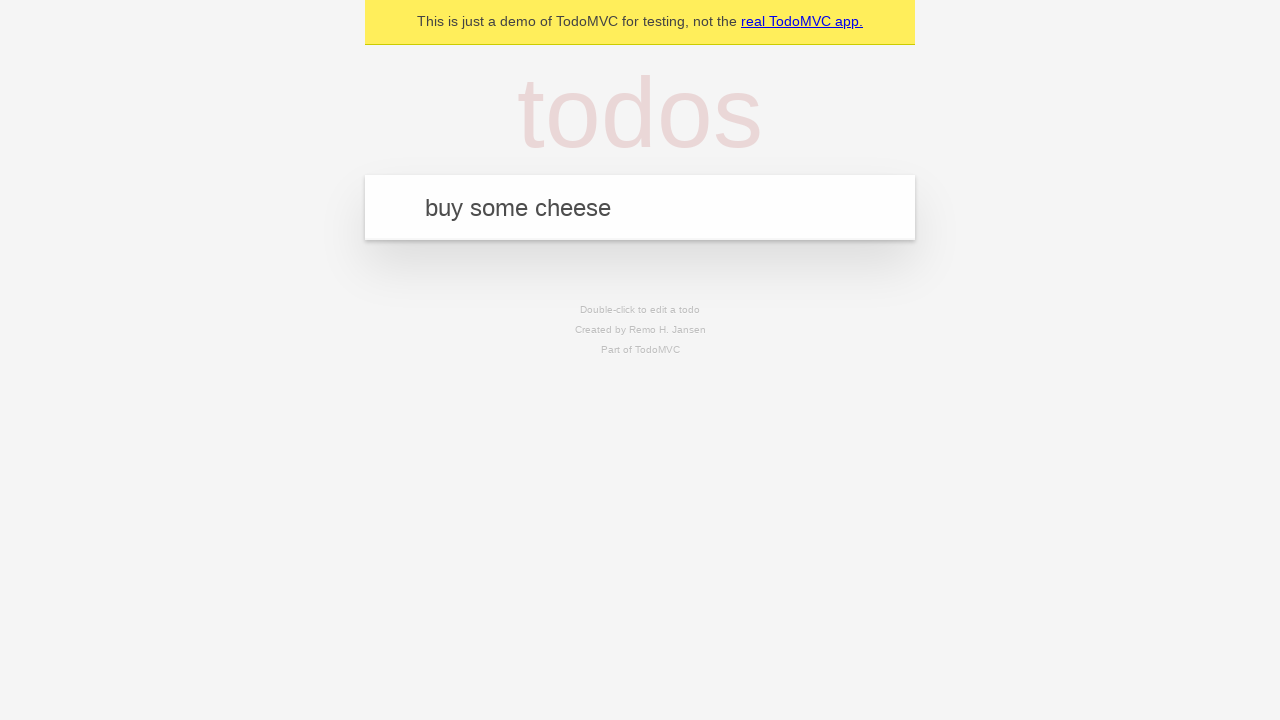

Pressed Enter to add first todo item on internal:attr=[placeholder="What needs to be done?"i]
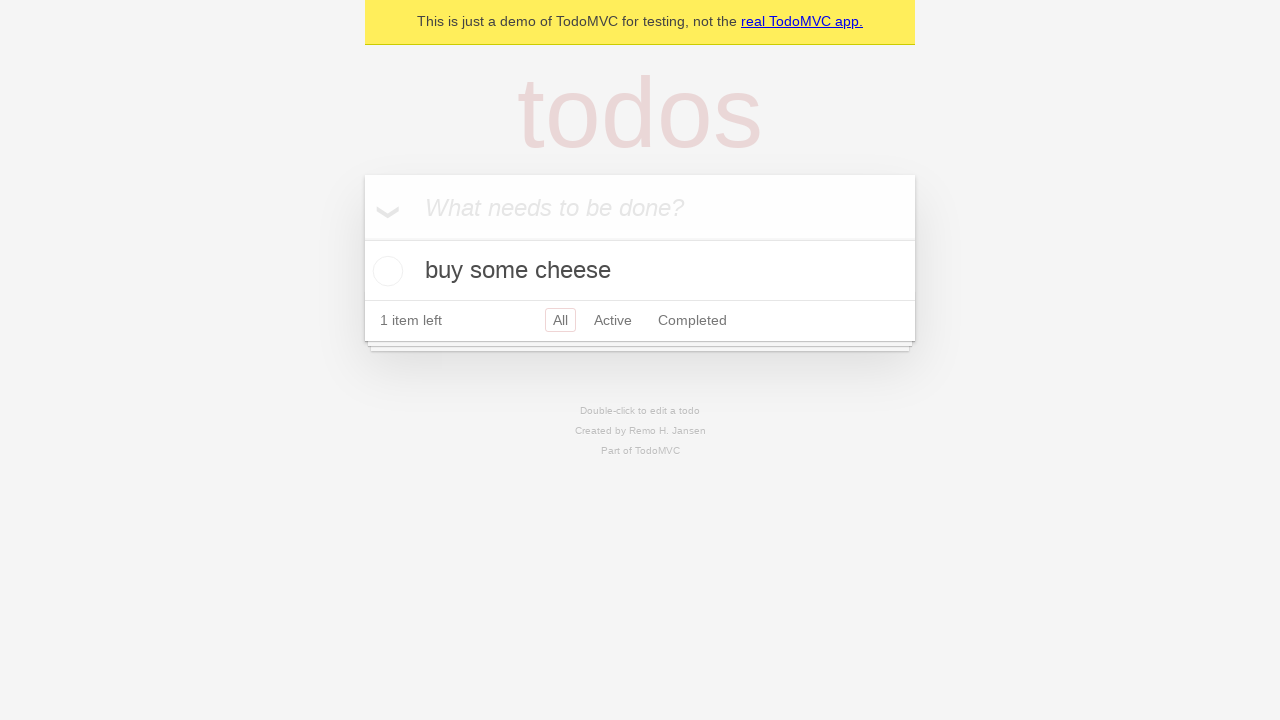

Filled todo input with 'feed the cat' on internal:attr=[placeholder="What needs to be done?"i]
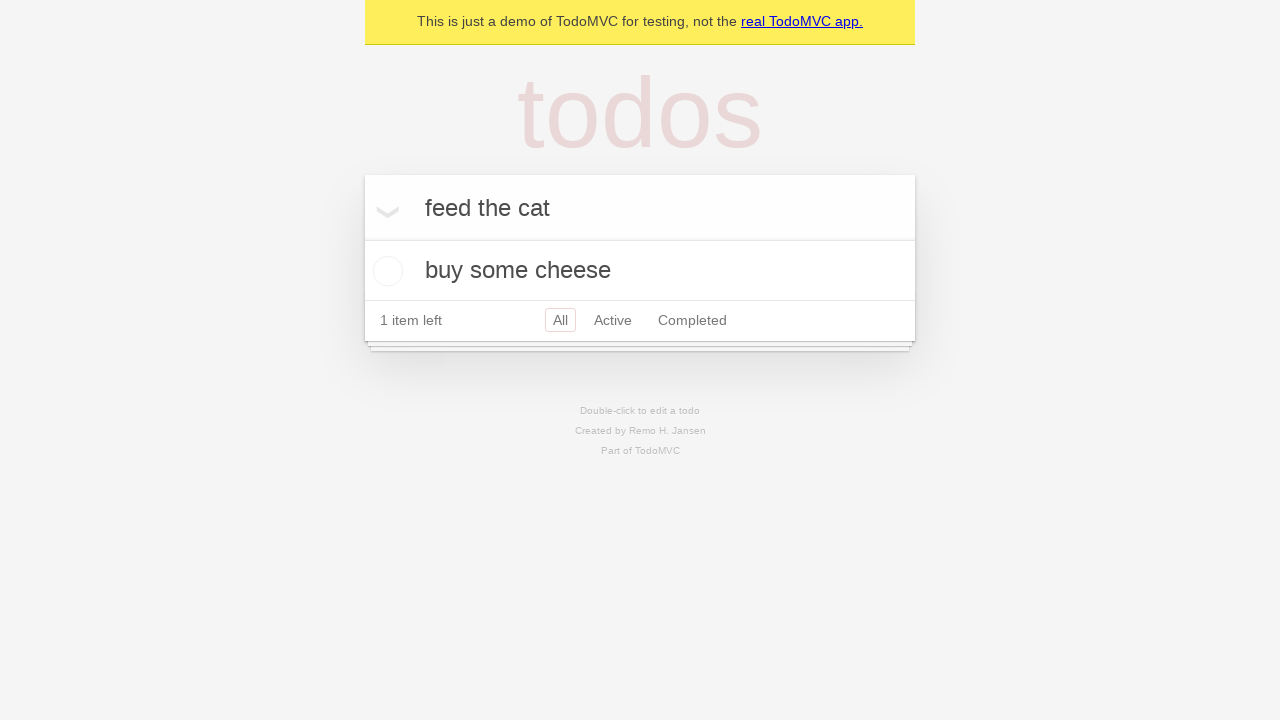

Pressed Enter to add second todo item on internal:attr=[placeholder="What needs to be done?"i]
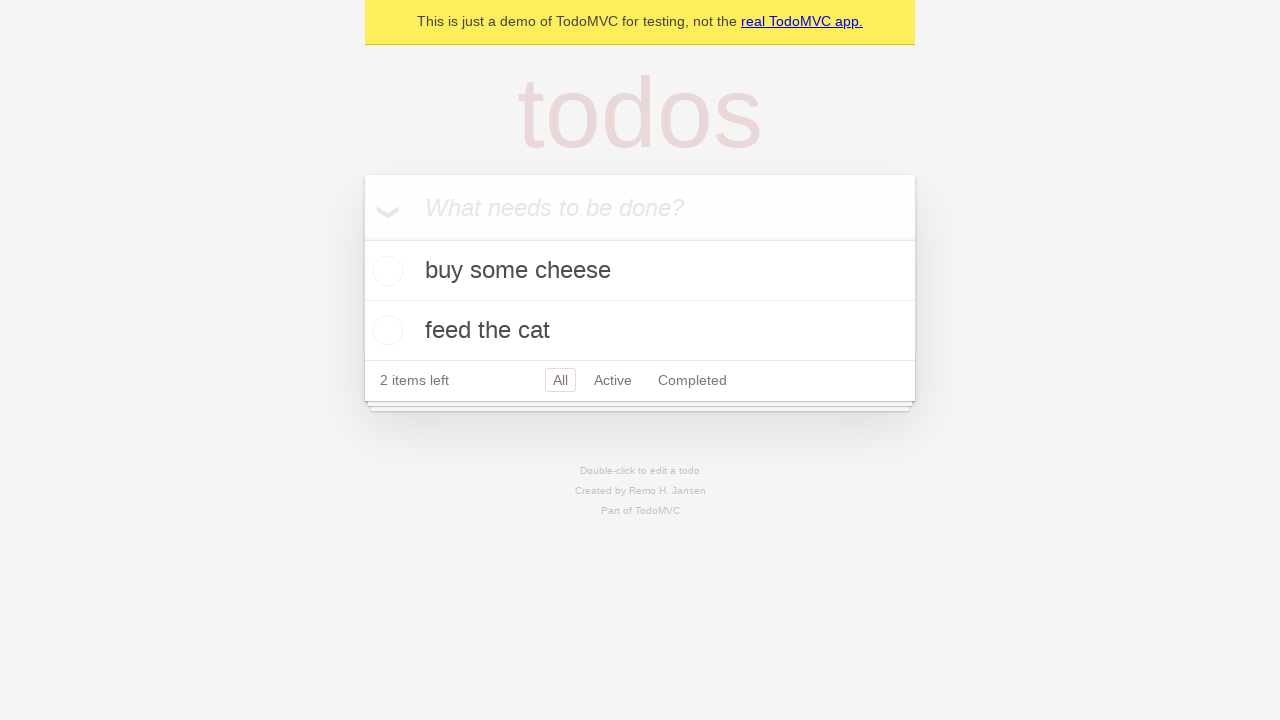

Filled todo input with 'book a doctors appointment' on internal:attr=[placeholder="What needs to be done?"i]
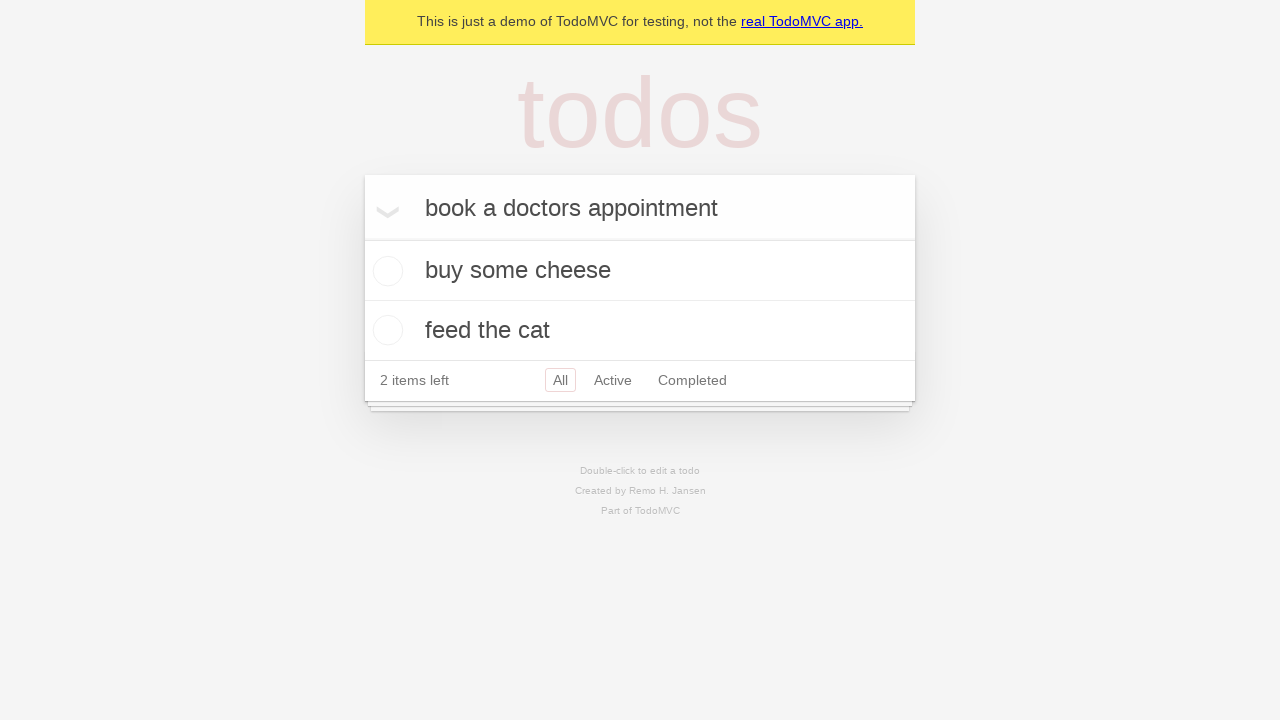

Pressed Enter to add third todo item on internal:attr=[placeholder="What needs to be done?"i]
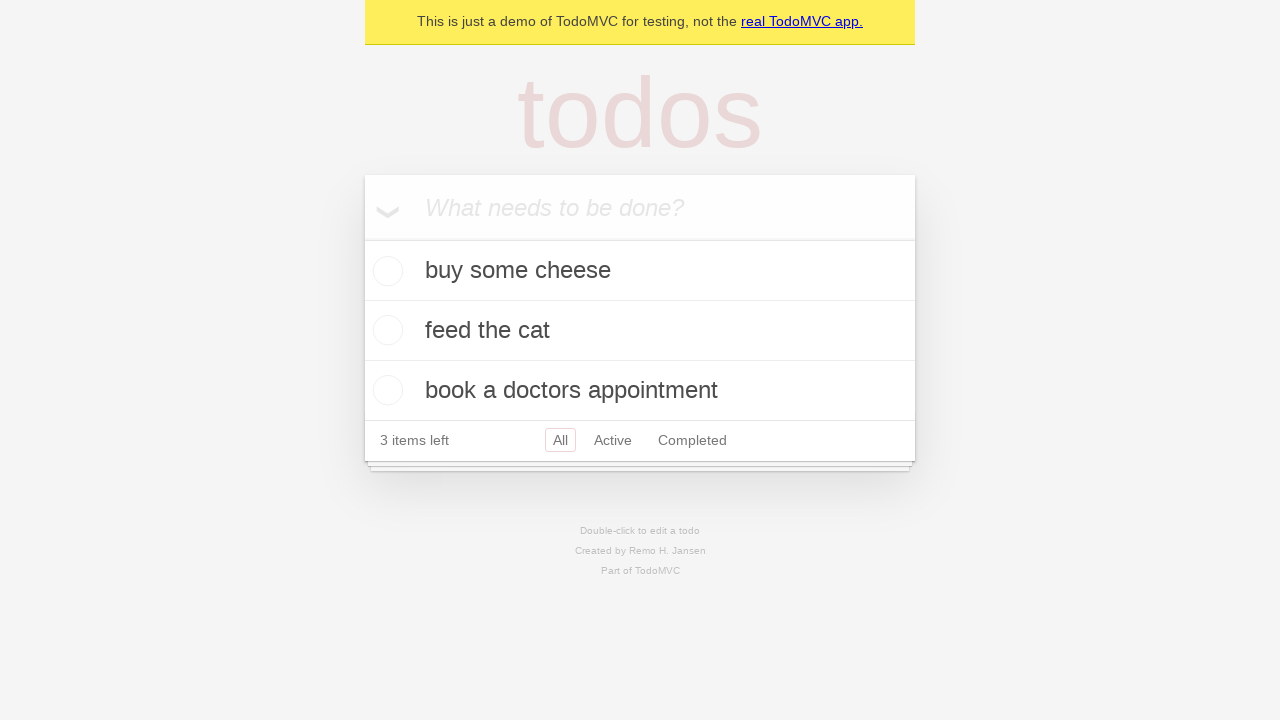

Checked the checkbox for second todo item 'feed the cat' at (385, 330) on internal:testid=[data-testid="todo-item"s] >> nth=1 >> internal:role=checkbox
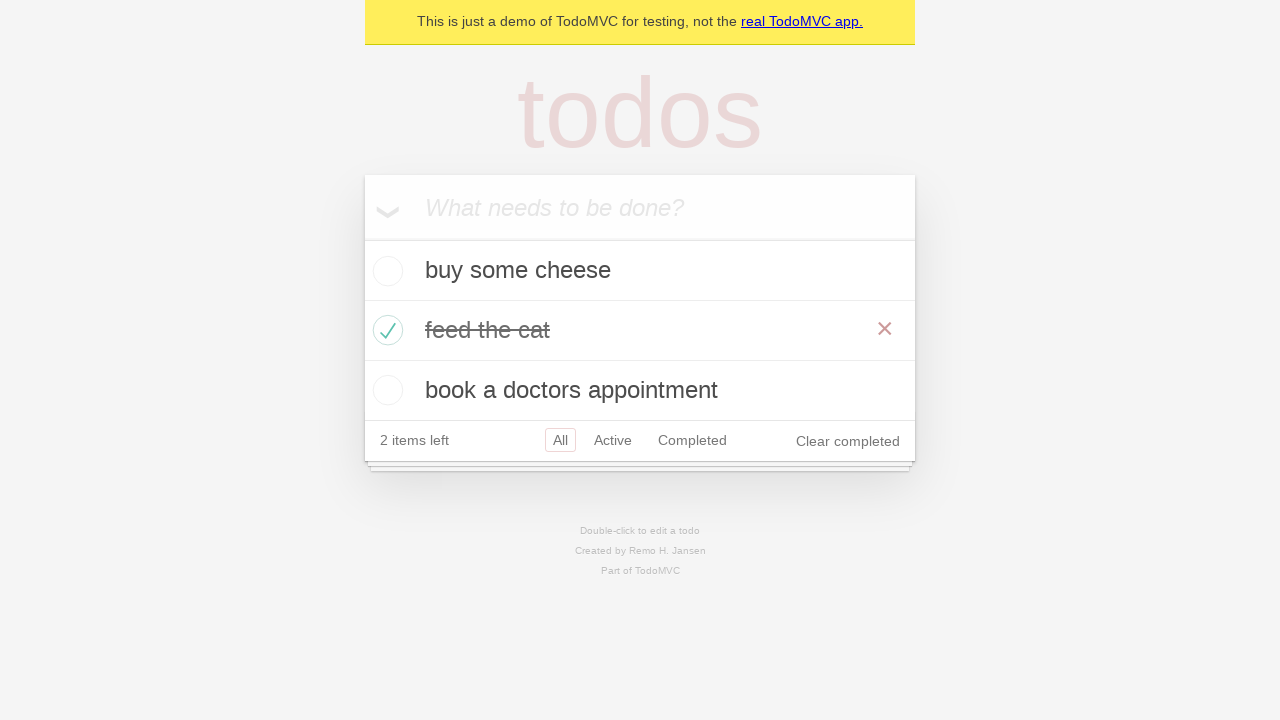

Clicked Active filter to display only active items at (613, 440) on internal:role=link[name="Active"i]
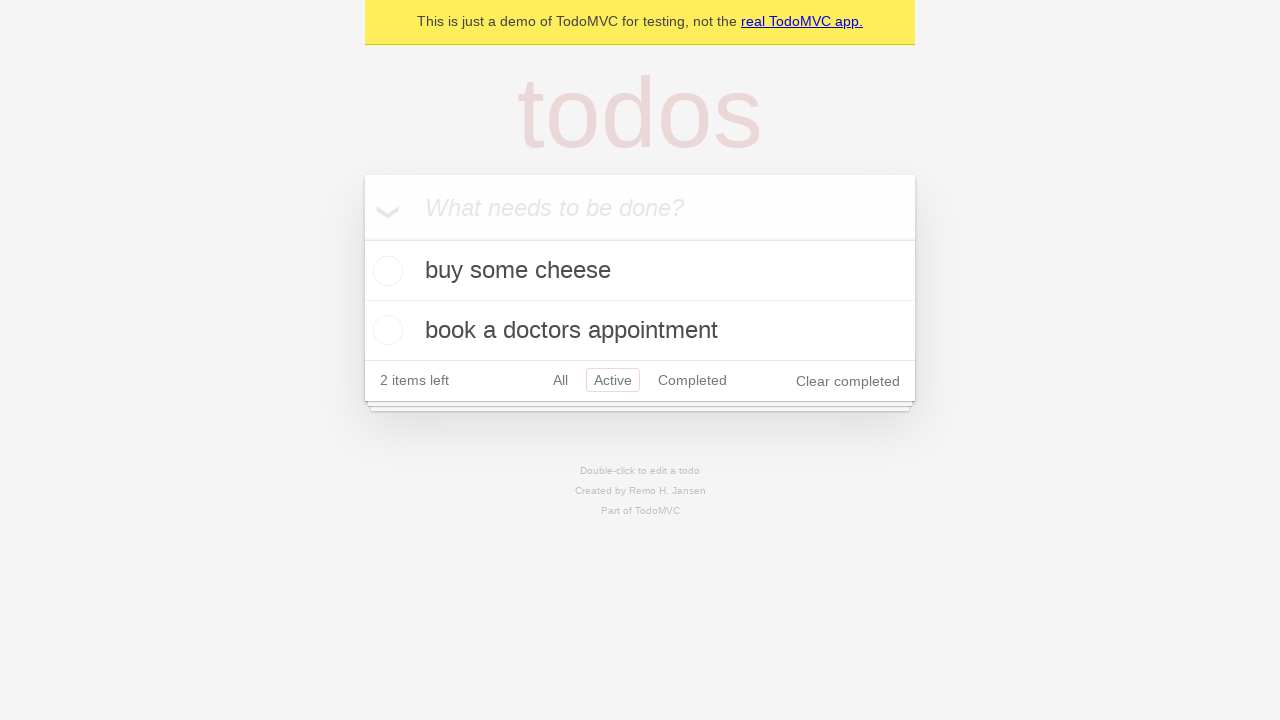

Clicked Completed filter to display only completed items at (692, 380) on internal:role=link[name="Completed"i]
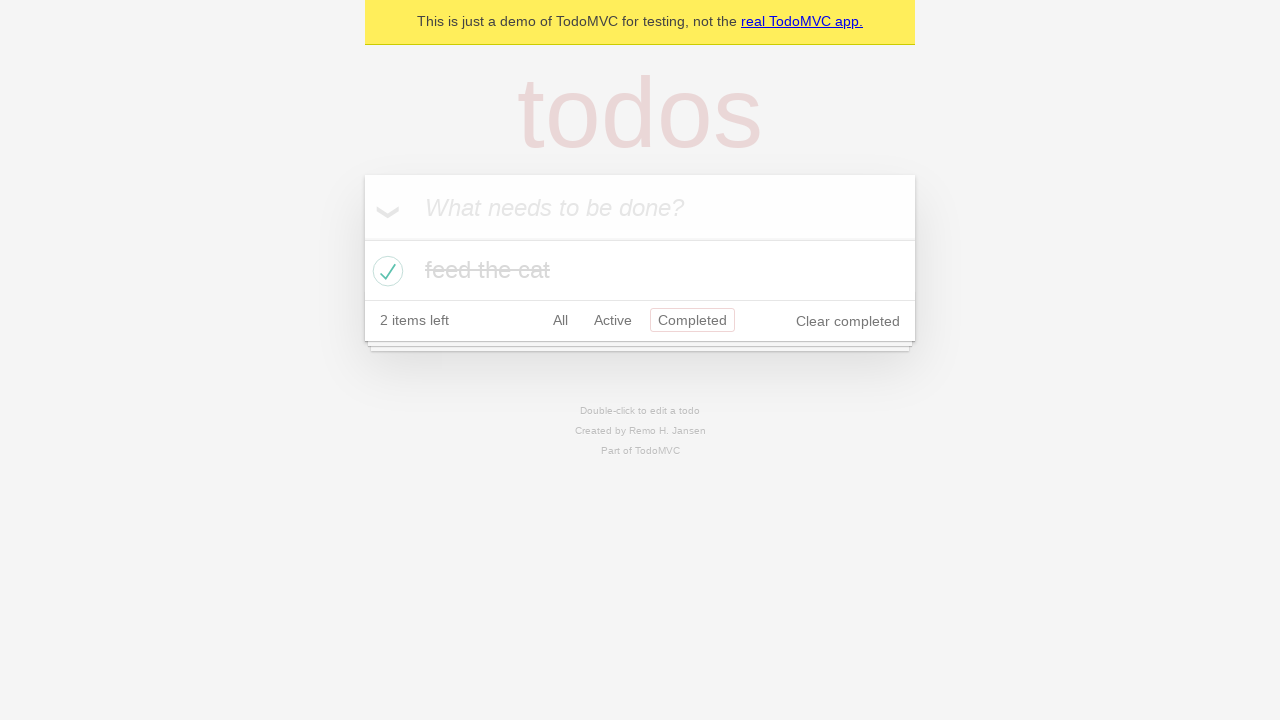

Clicked All filter to display all items at (560, 320) on internal:role=link[name="All"i]
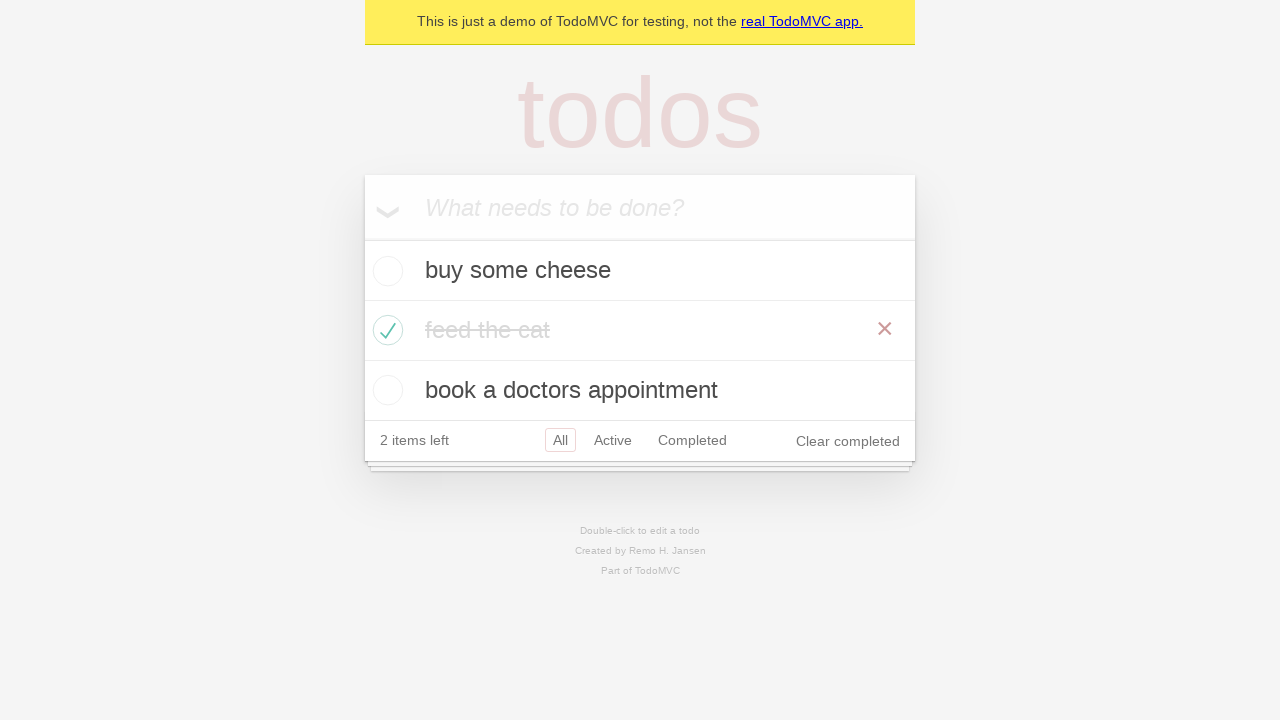

Verified all 3 todo items are now displayed
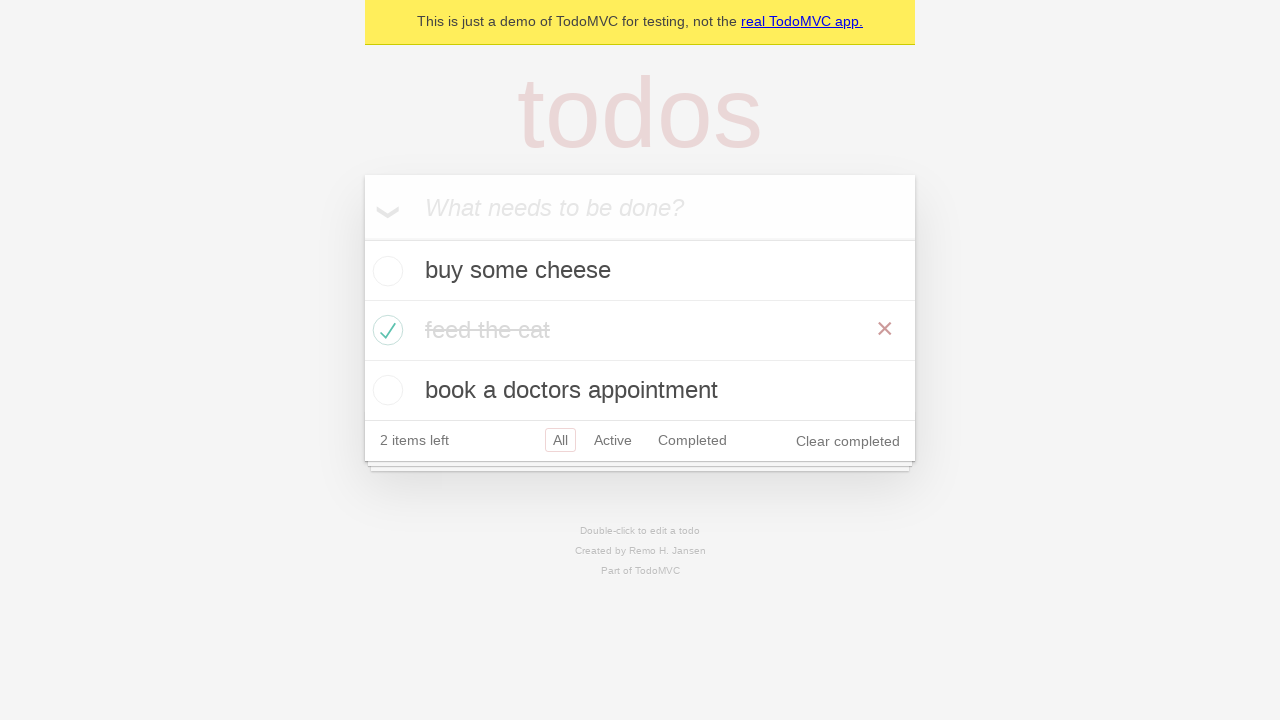

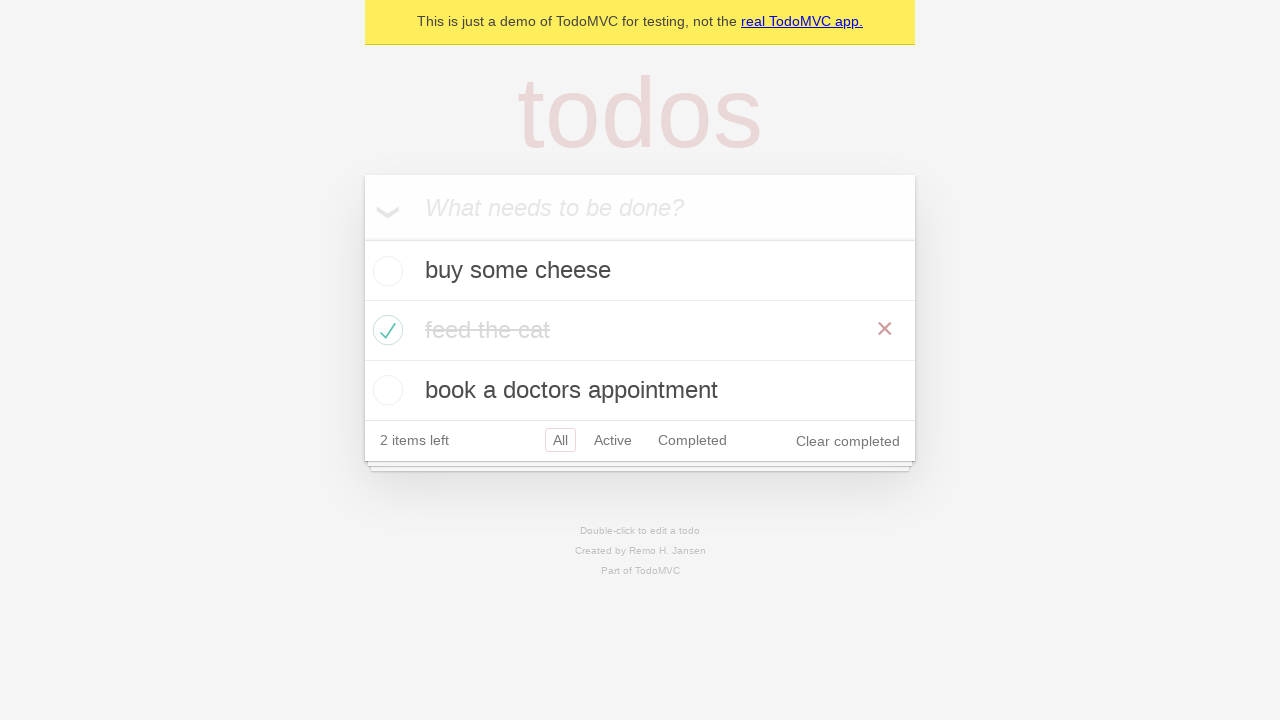